Navigates to testuj.pl website and retrieves the page title

Starting URL: https://testuj.pl/

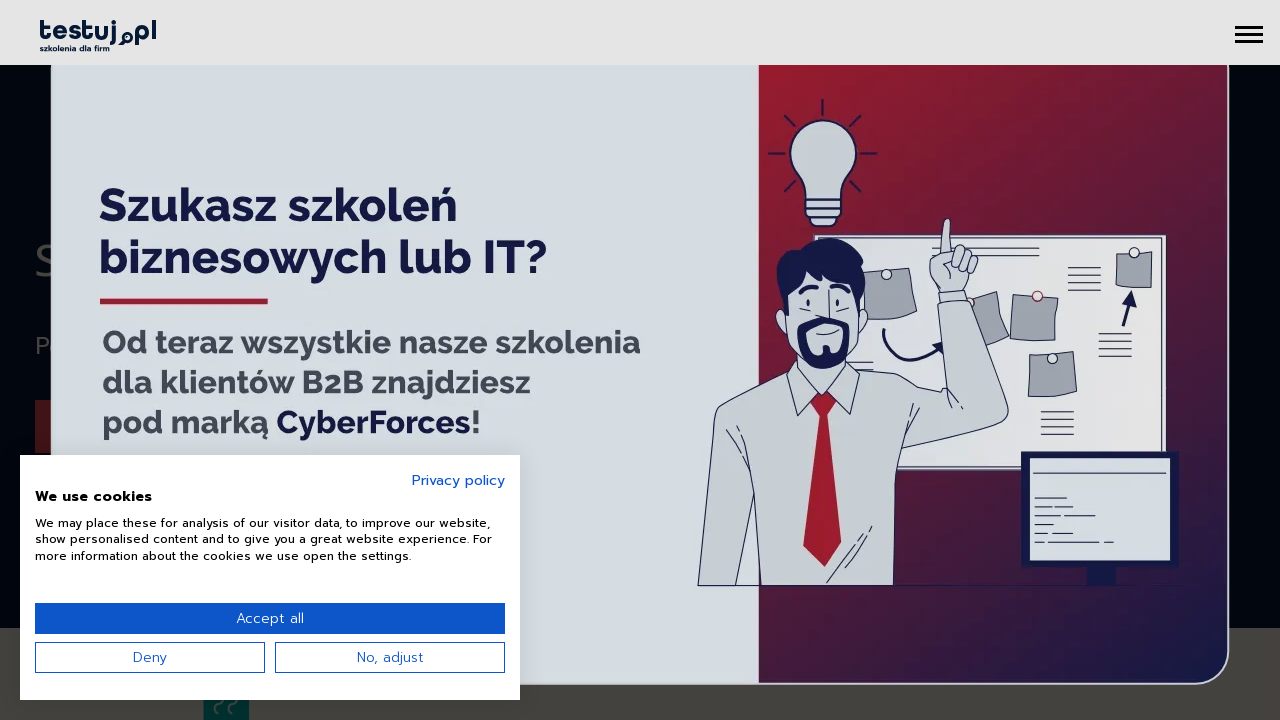

Retrieved page title from testuj.pl
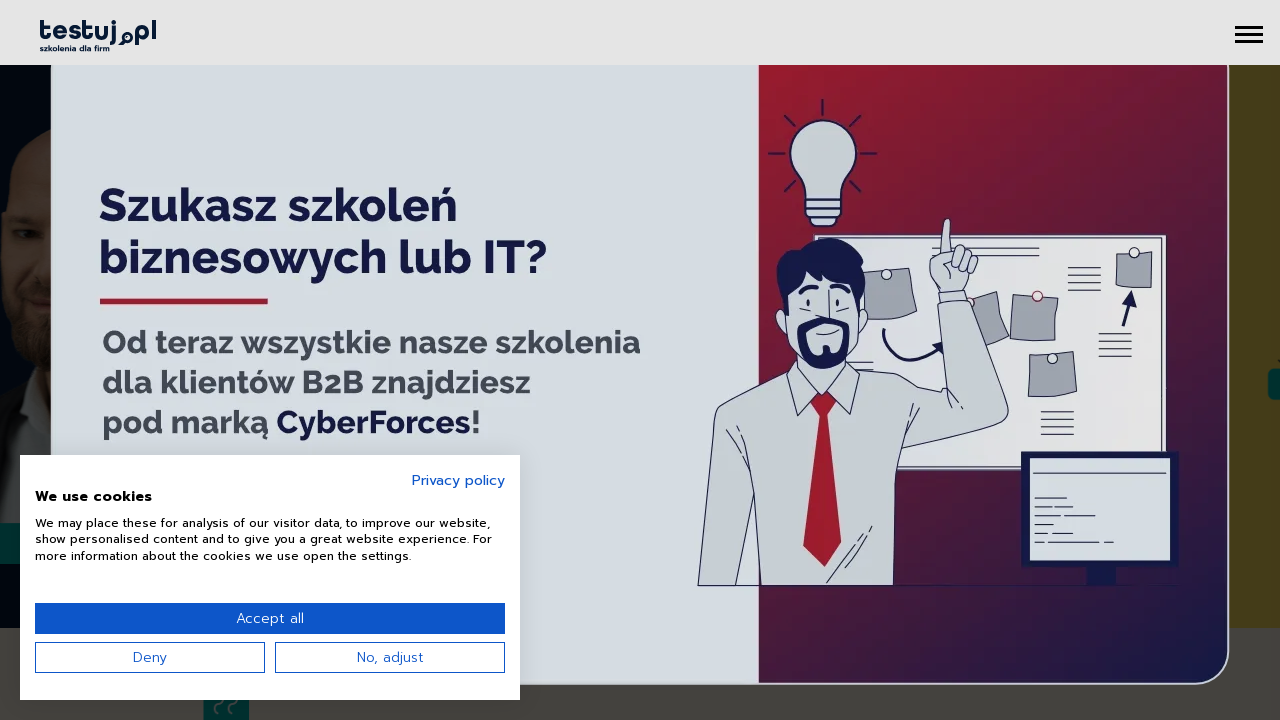

Printed page title to console
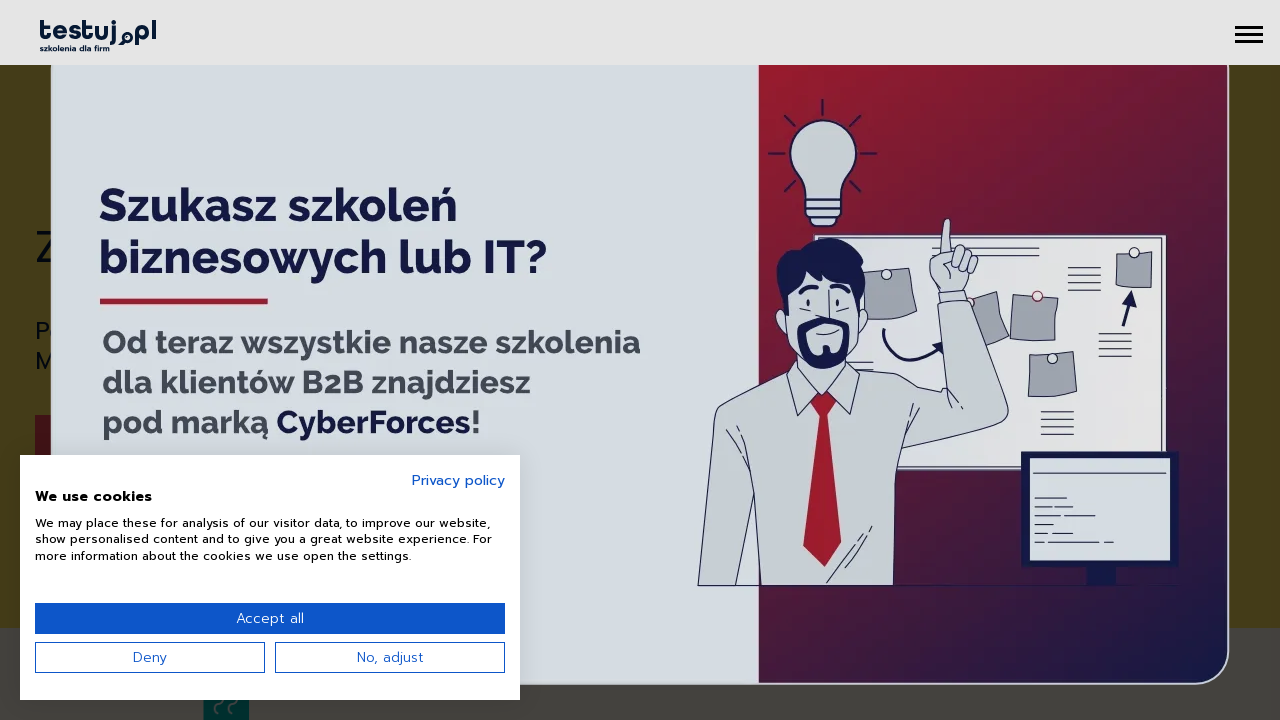

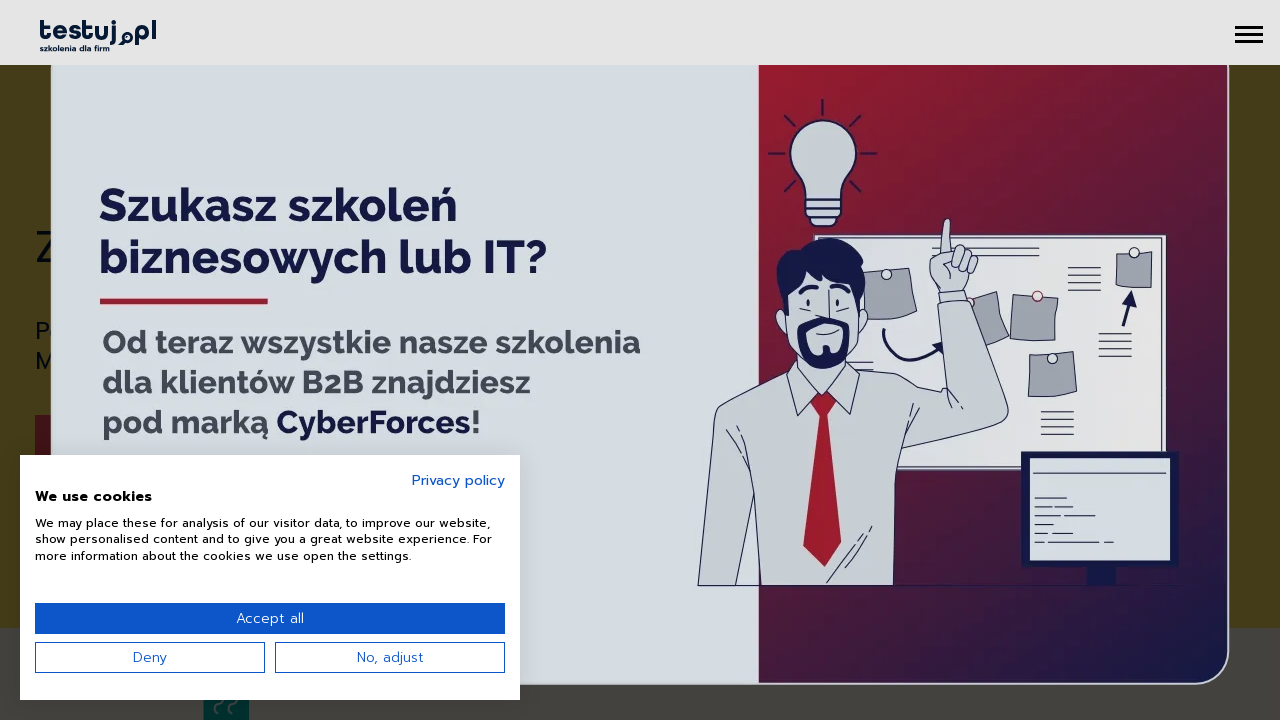